Tests the checkout/place order flow by navigating to cart, clicking Place Order, filling out customer and payment details (name, country, city, card, month, year), and completing the purchase.

Starting URL: https://www.demoblaze.com/index.html

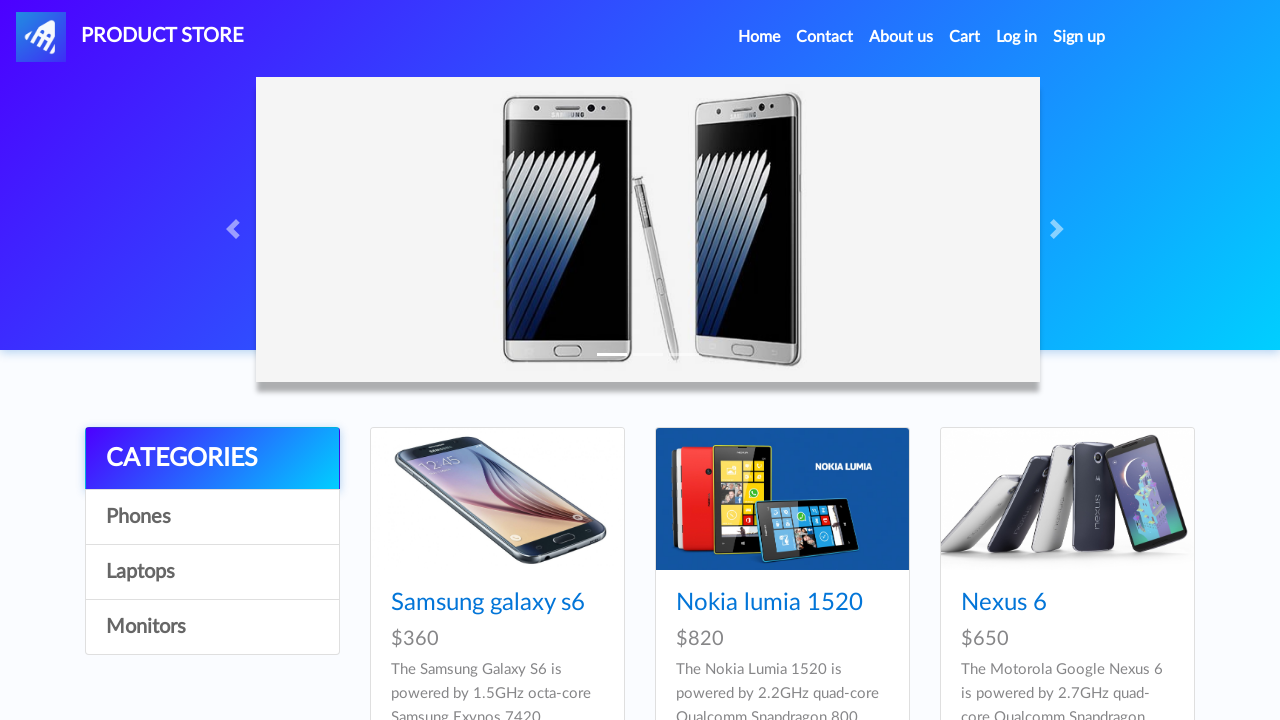

Clicked cart link to navigate to shopping cart at (965, 37) on xpath=//a[@id='cartur']
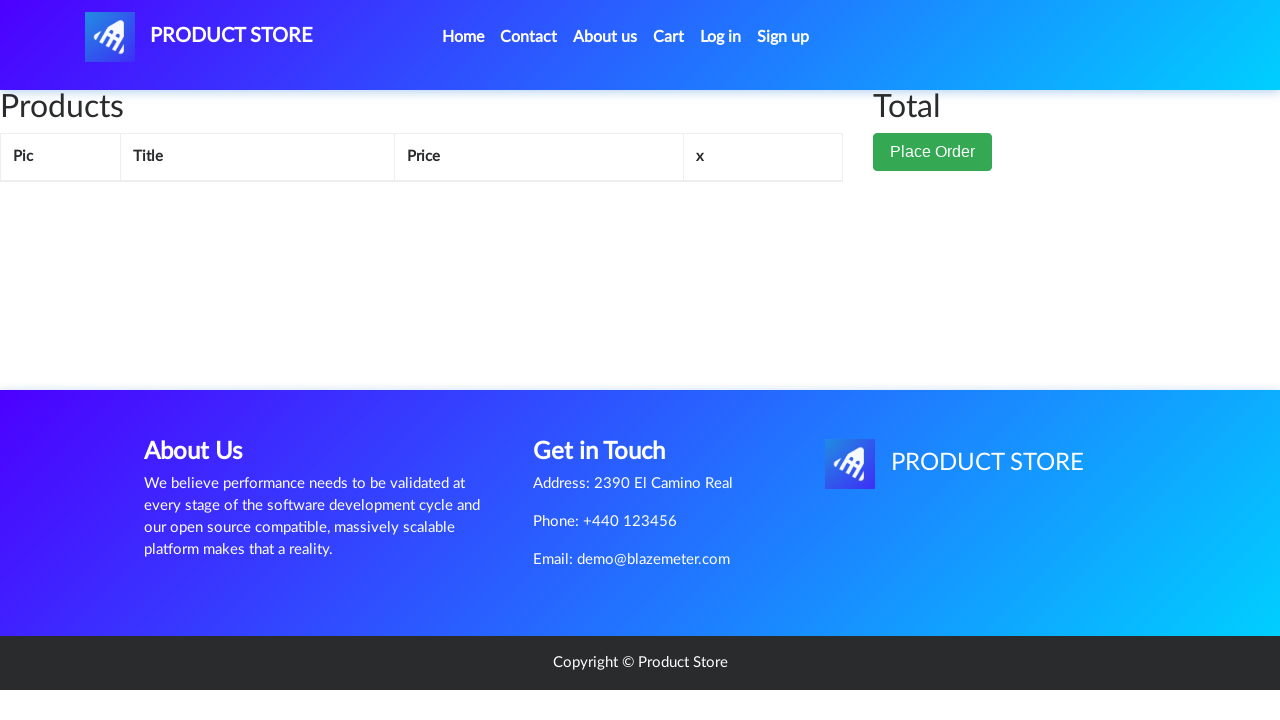

Cart page fully loaded (networkidle)
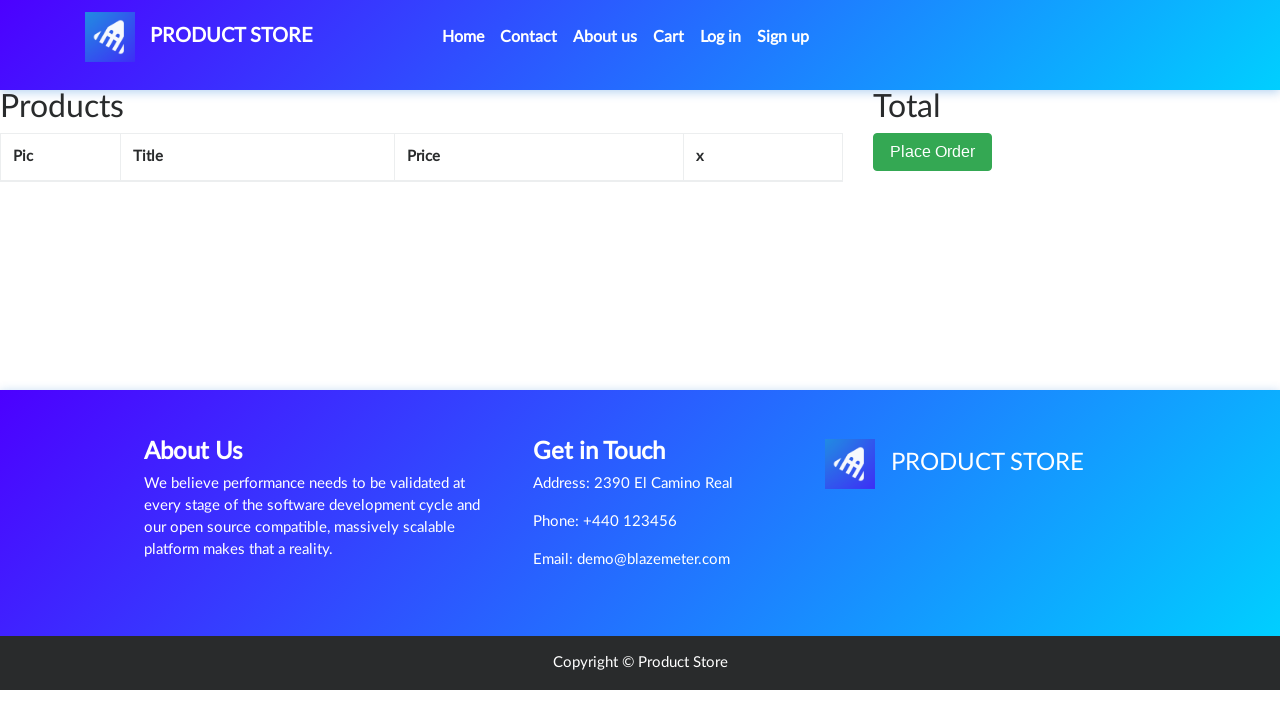

Clicked Place Order button to initiate checkout at (933, 152) on xpath=//button[normalize-space()='Place Order']
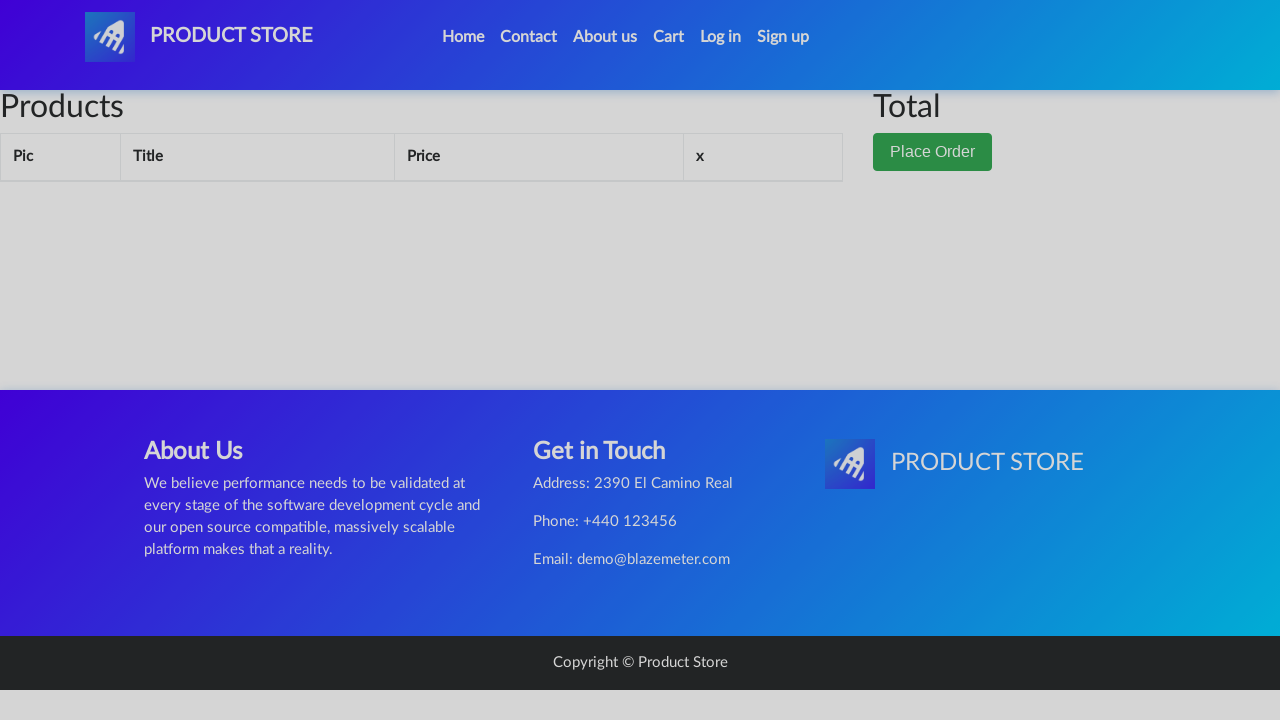

Order form appeared with customer details fields
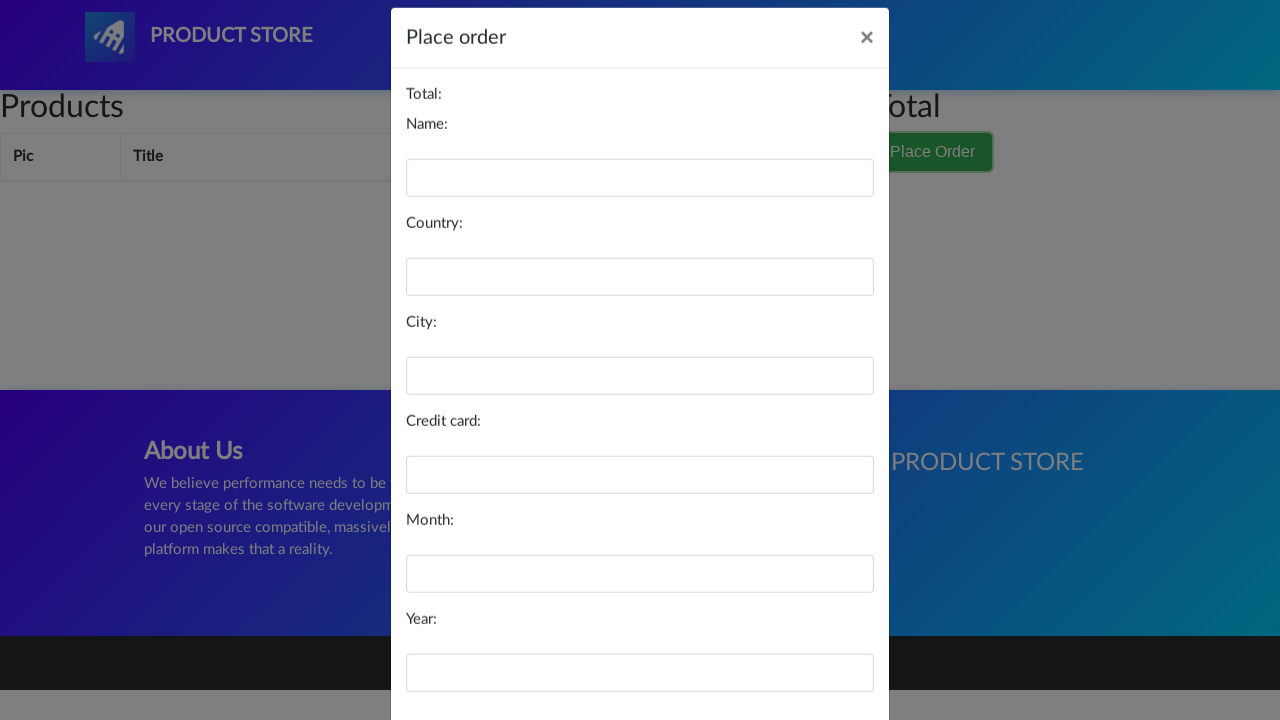

Filled in customer name: John Smith on //input[@id='name']
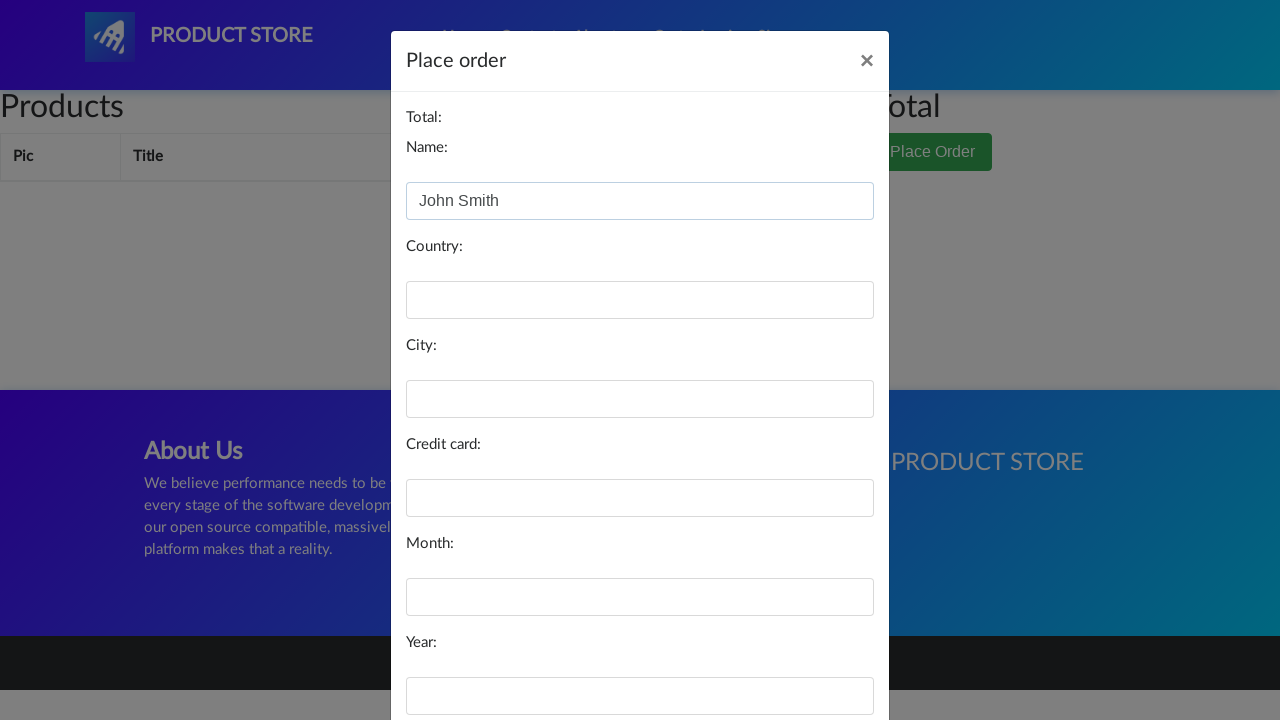

Filled in country: United States on //input[@id='country']
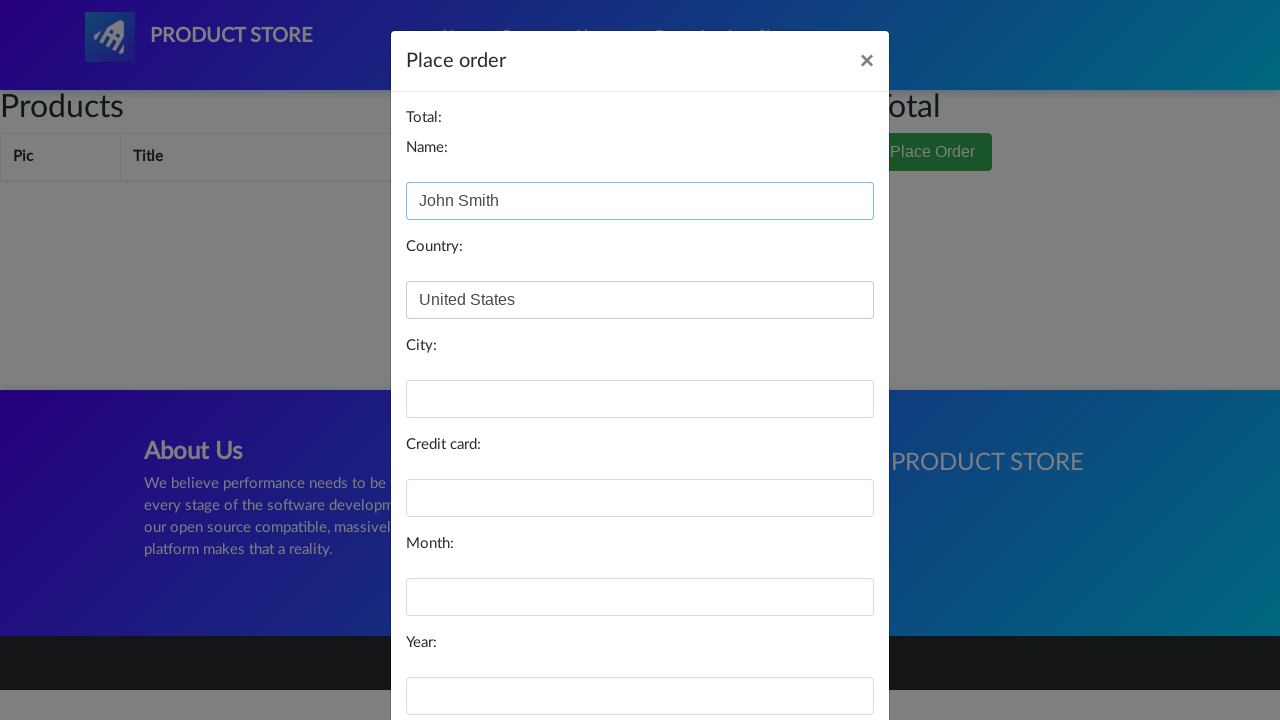

Filled in city: New York on //input[@id='city']
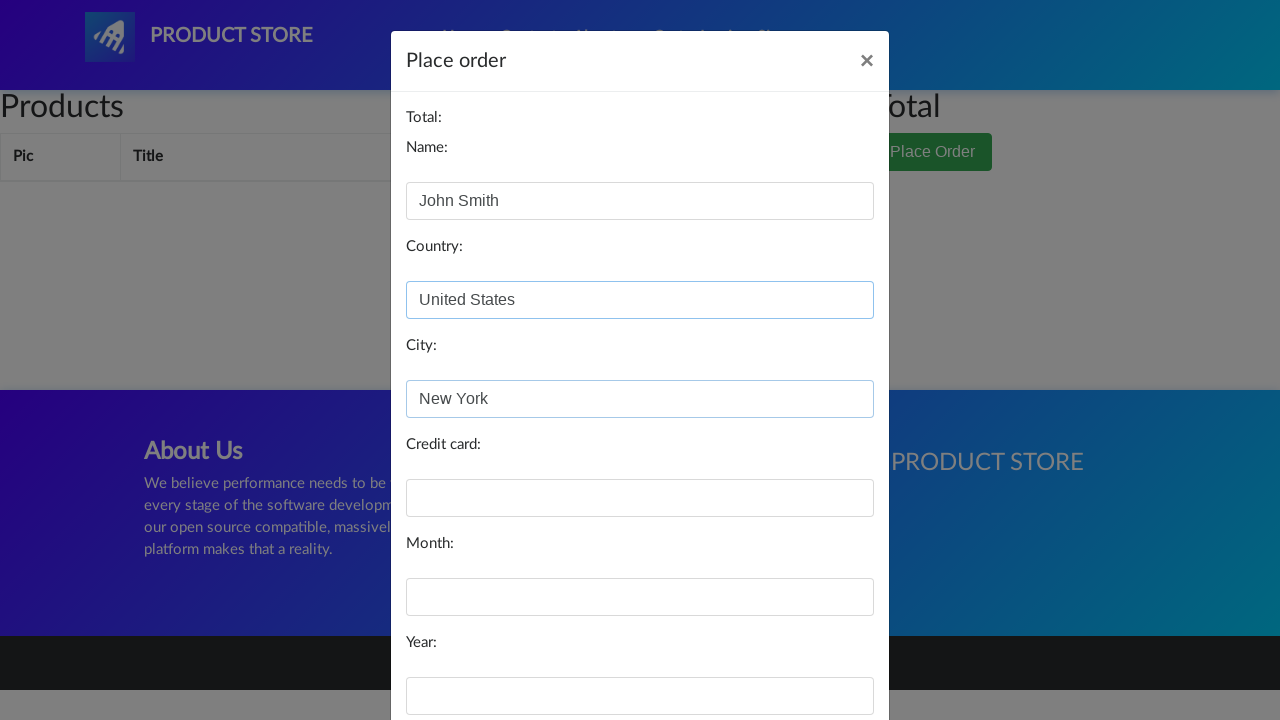

Filled in credit card number: 4532 1234 5678 9012 on //input[@id='card']
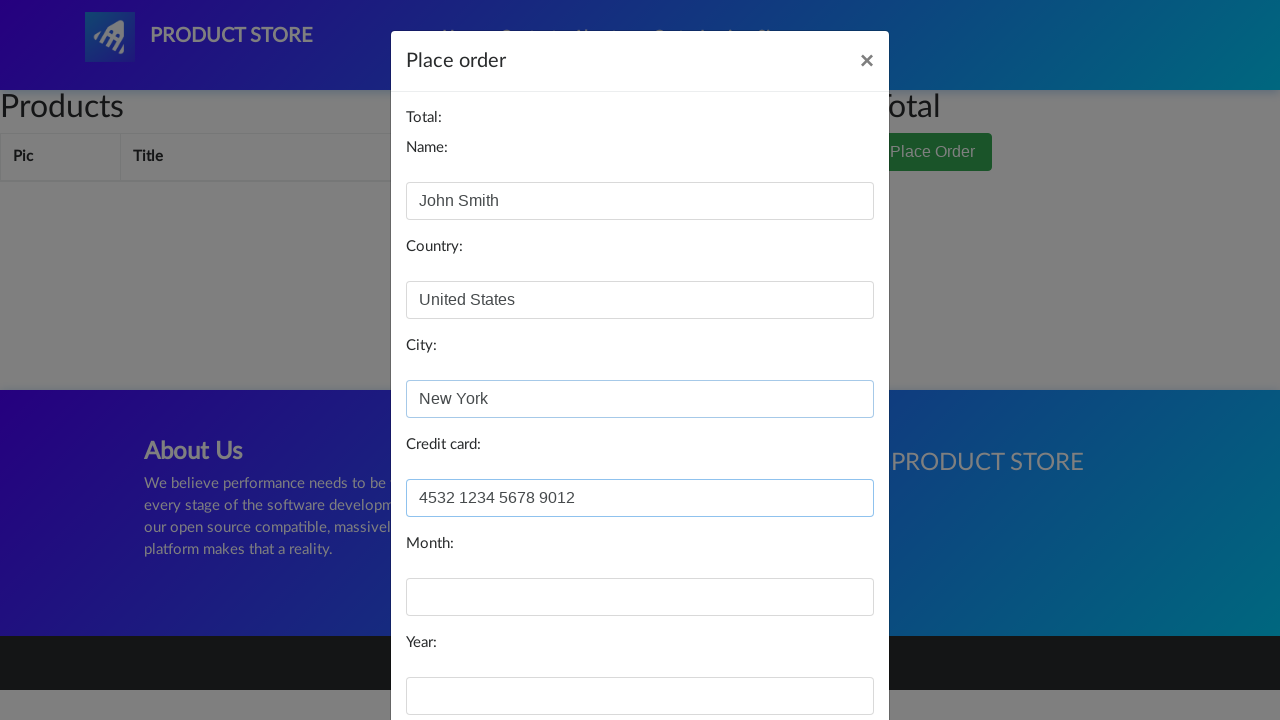

Filled in card expiry month: October on //input[@id='month']
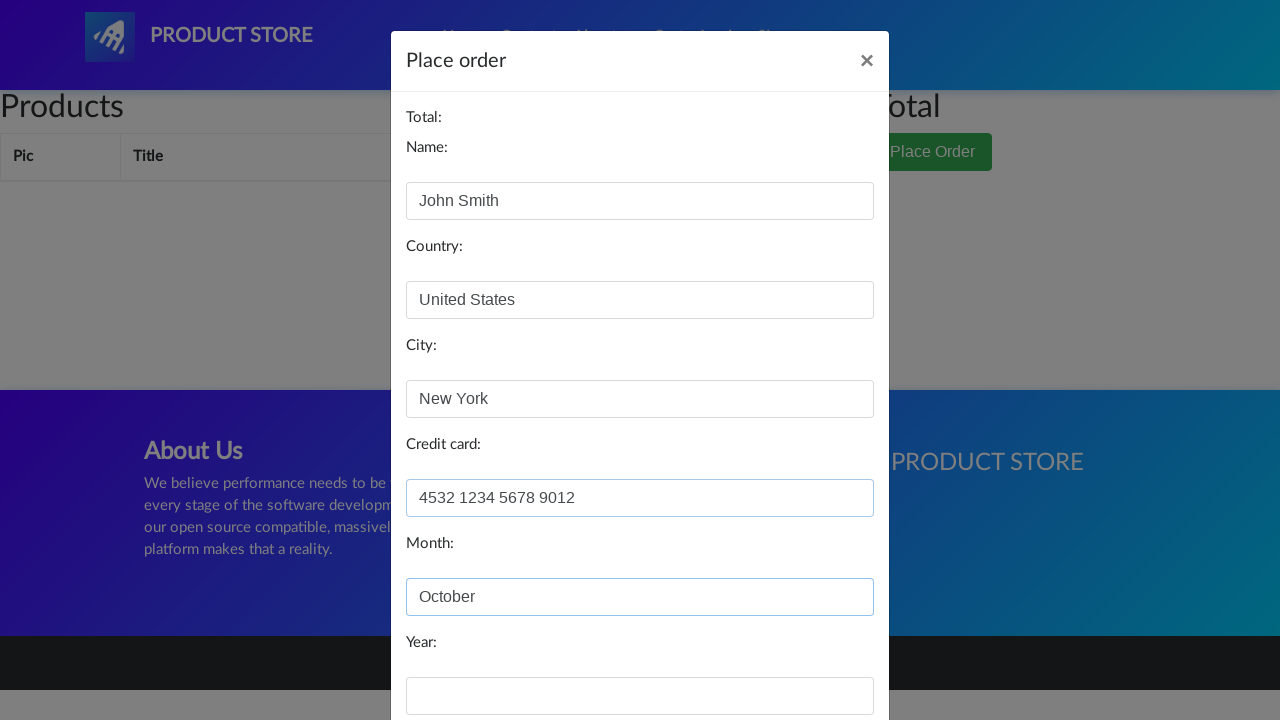

Filled in card expiry year: 2025 on //input[@id='year']
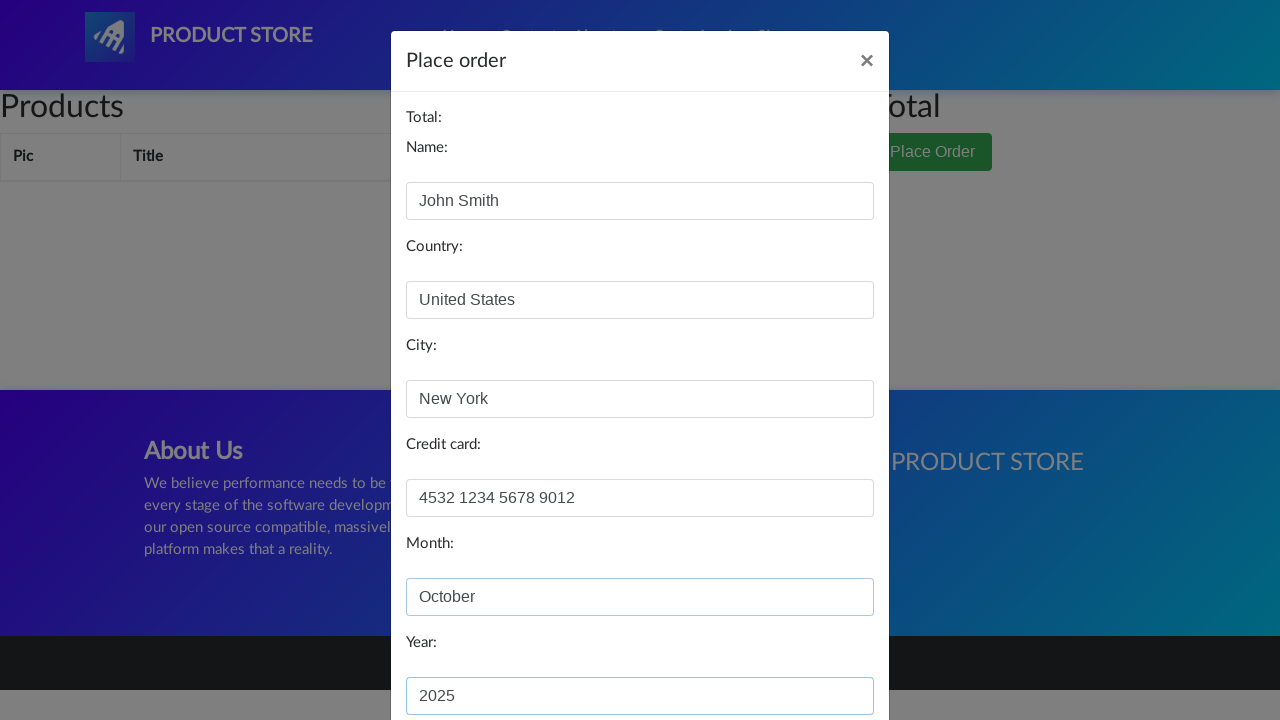

Clicked Purchase button to complete the order at (823, 655) on xpath=//button[normalize-space()='Purchase']
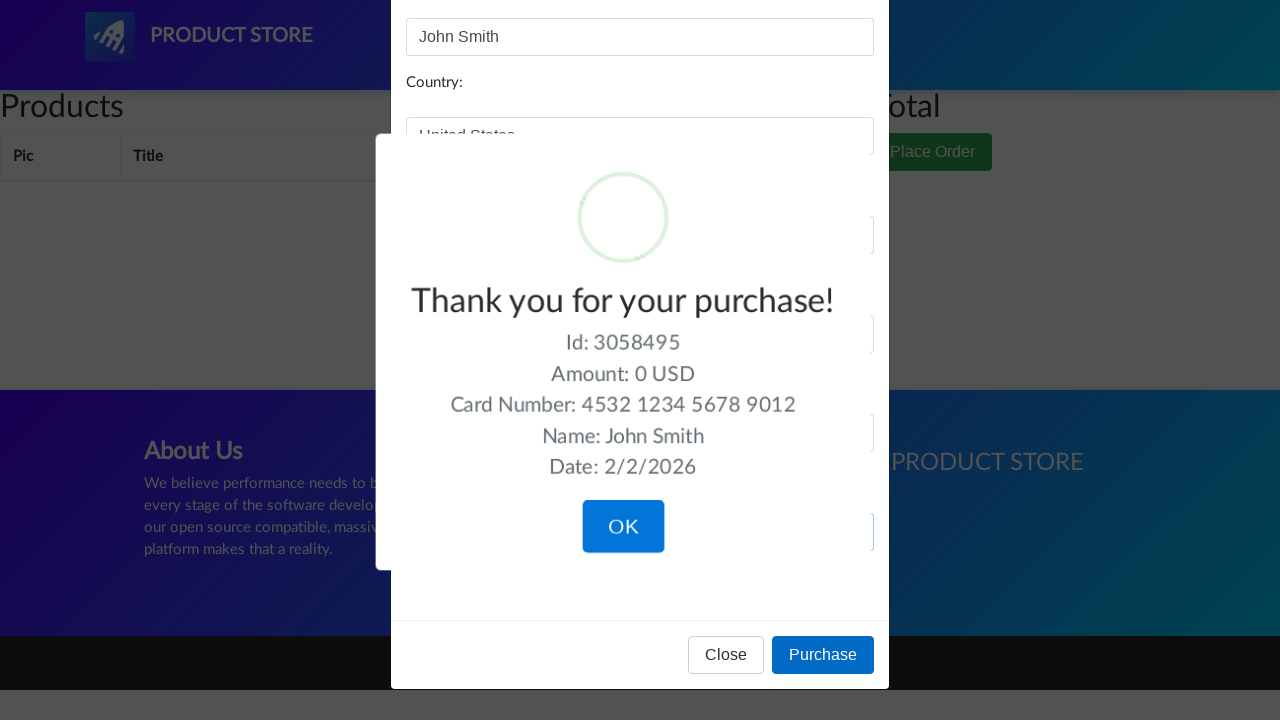

Purchase confirmation dialog appeared
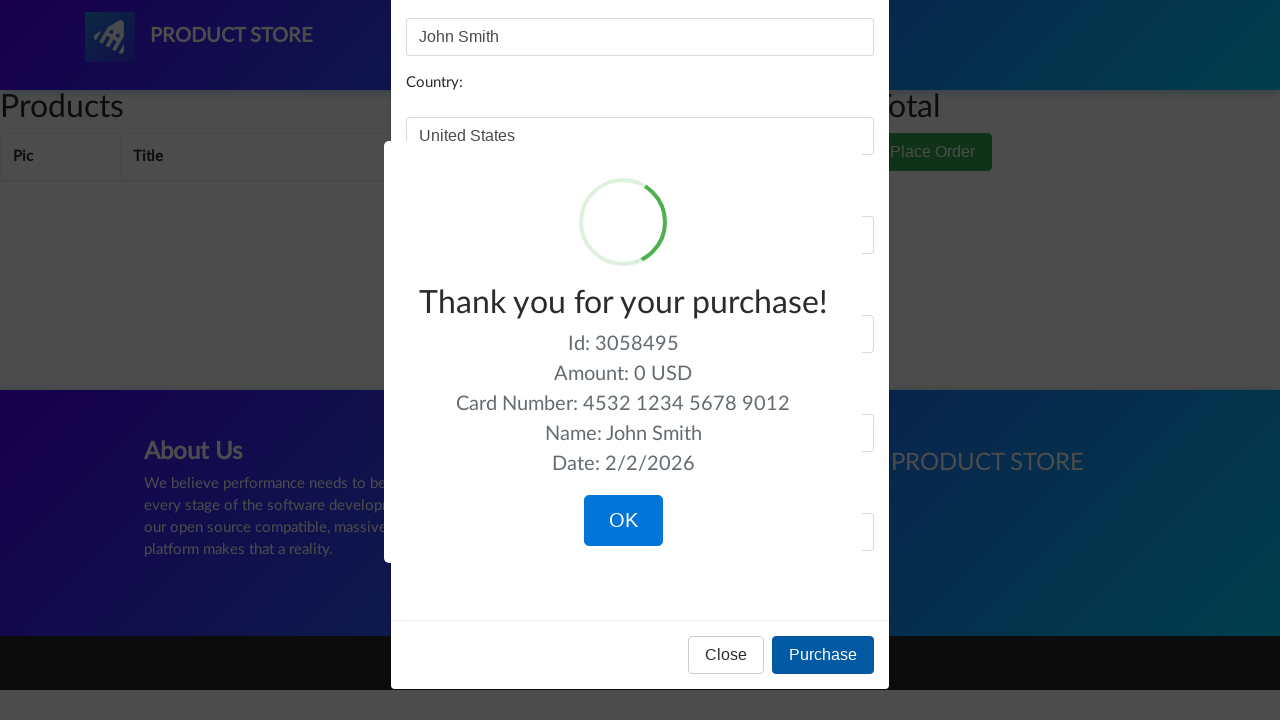

Clicked OK button to dismiss confirmation dialog and complete order at (623, 521) on xpath=//button[normalize-space()='OK']
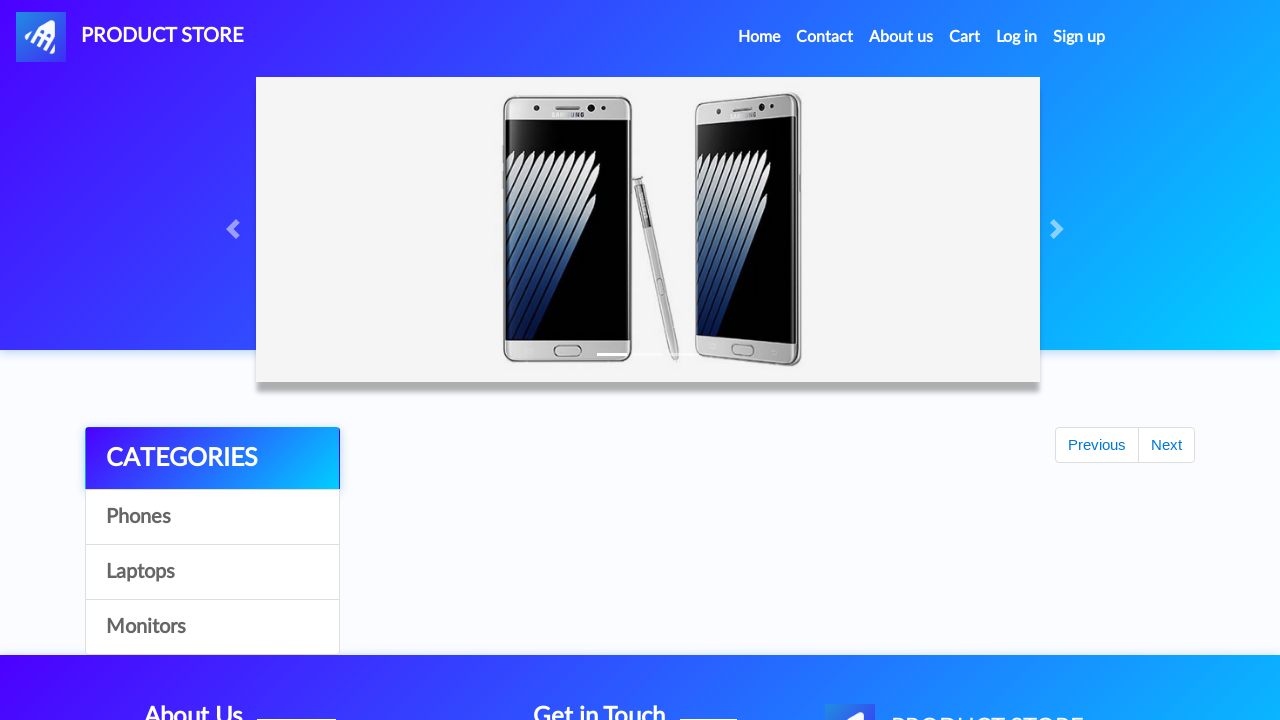

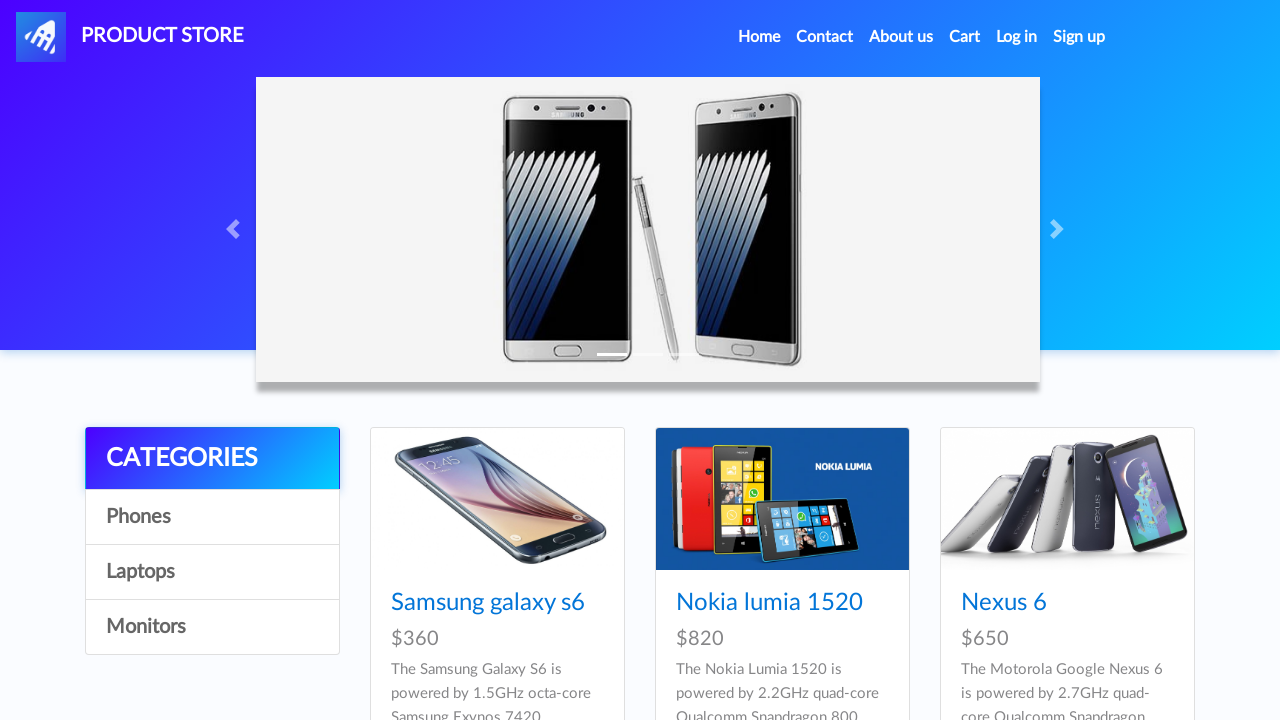